Tests that entered text is trimmed when editing a todo item

Starting URL: https://demo.playwright.dev/todomvc

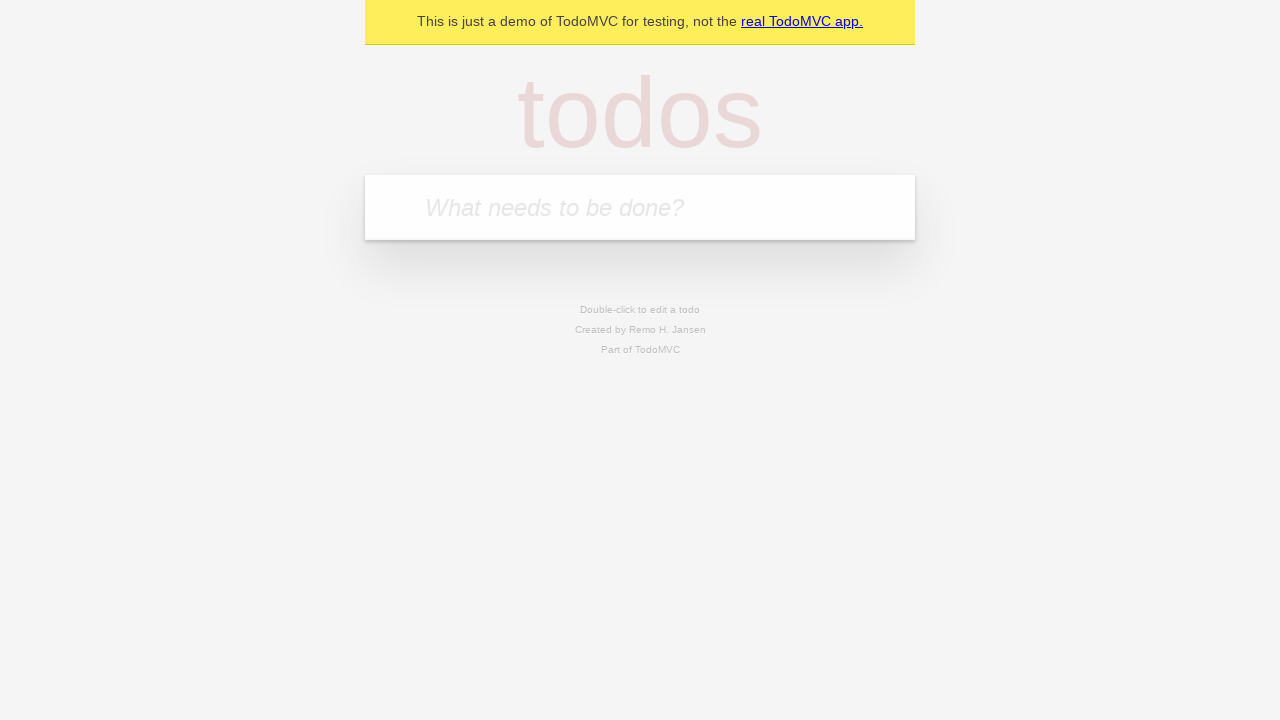

Filled todo input with 'buy some cheese' on internal:attr=[placeholder="What needs to be done?"i]
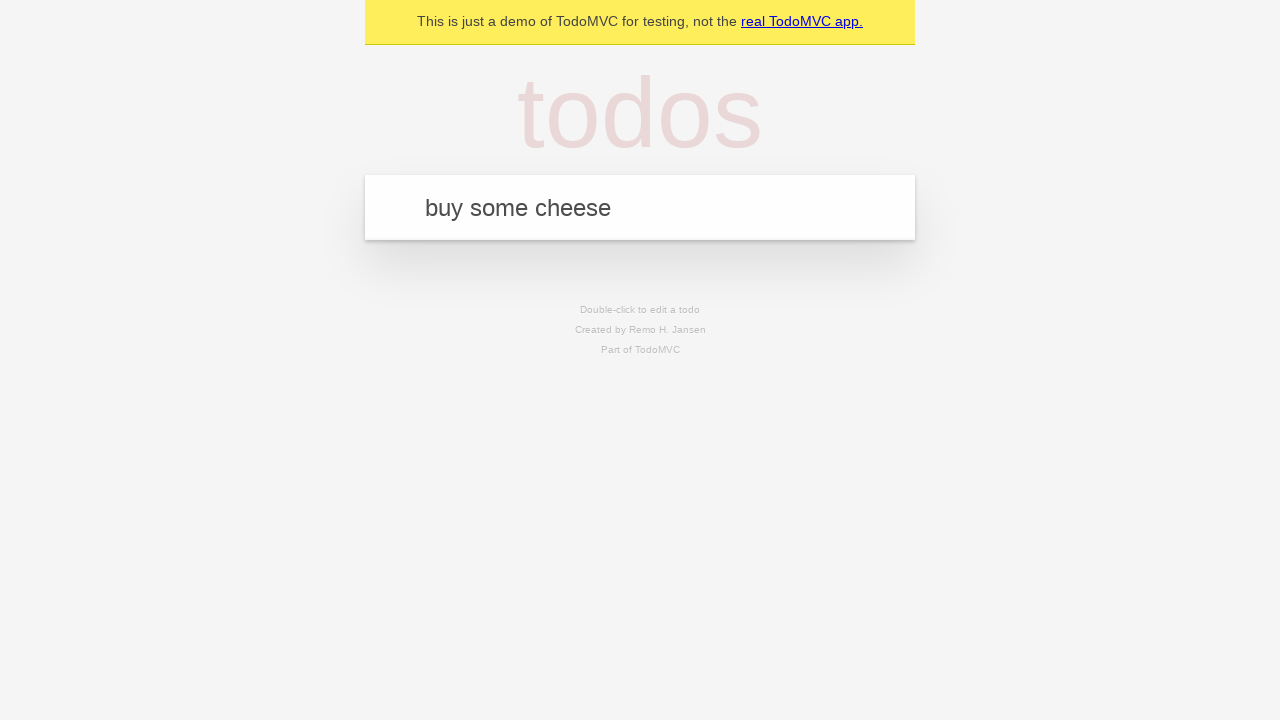

Pressed Enter to create first todo on internal:attr=[placeholder="What needs to be done?"i]
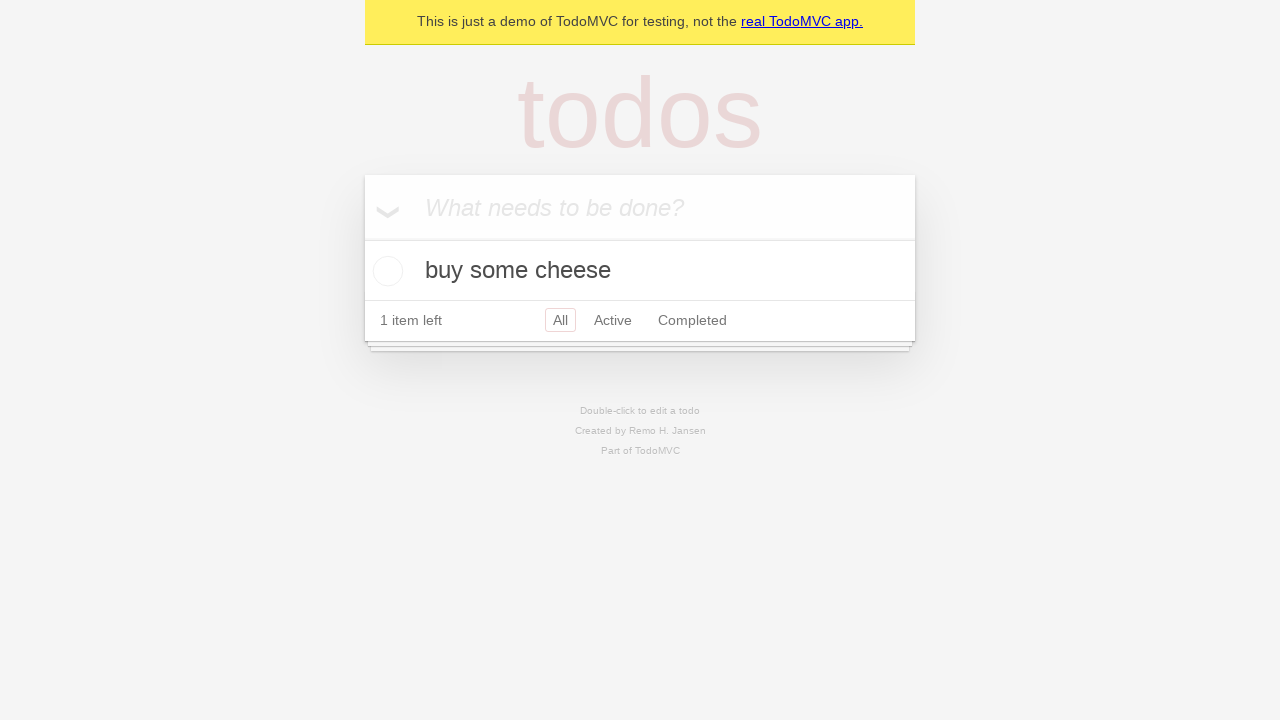

Filled todo input with 'feed the cat' on internal:attr=[placeholder="What needs to be done?"i]
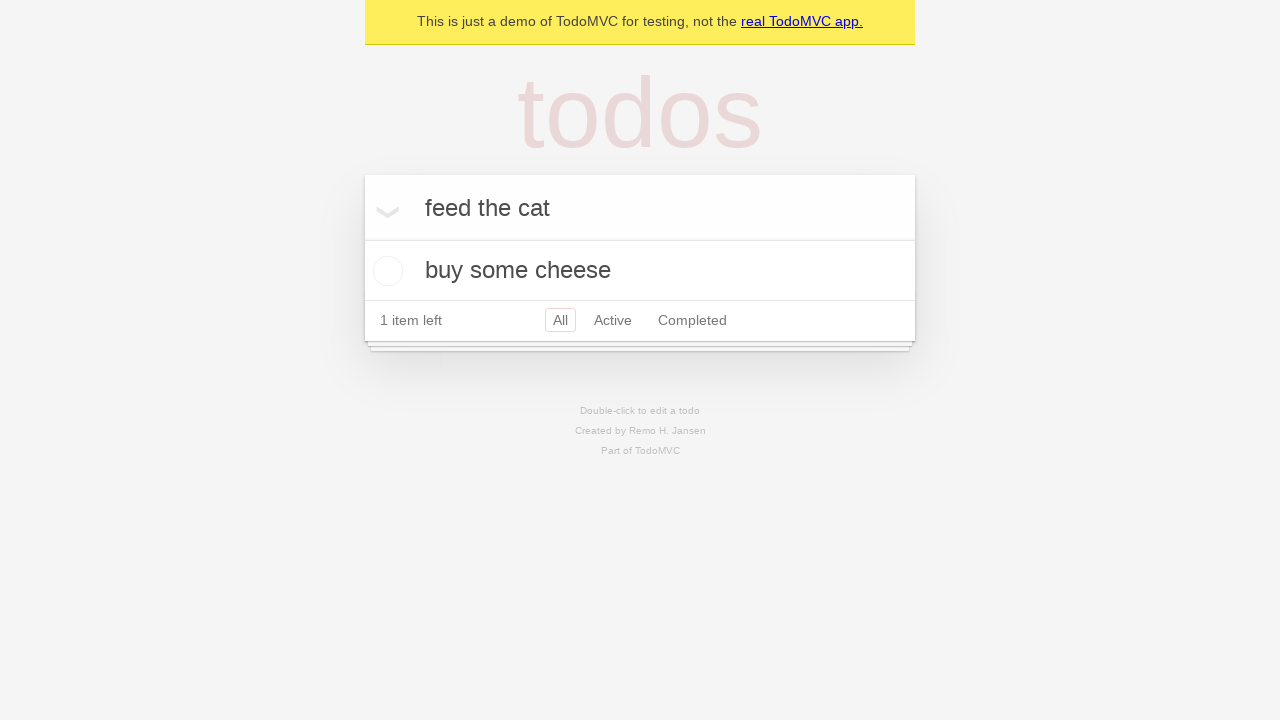

Pressed Enter to create second todo on internal:attr=[placeholder="What needs to be done?"i]
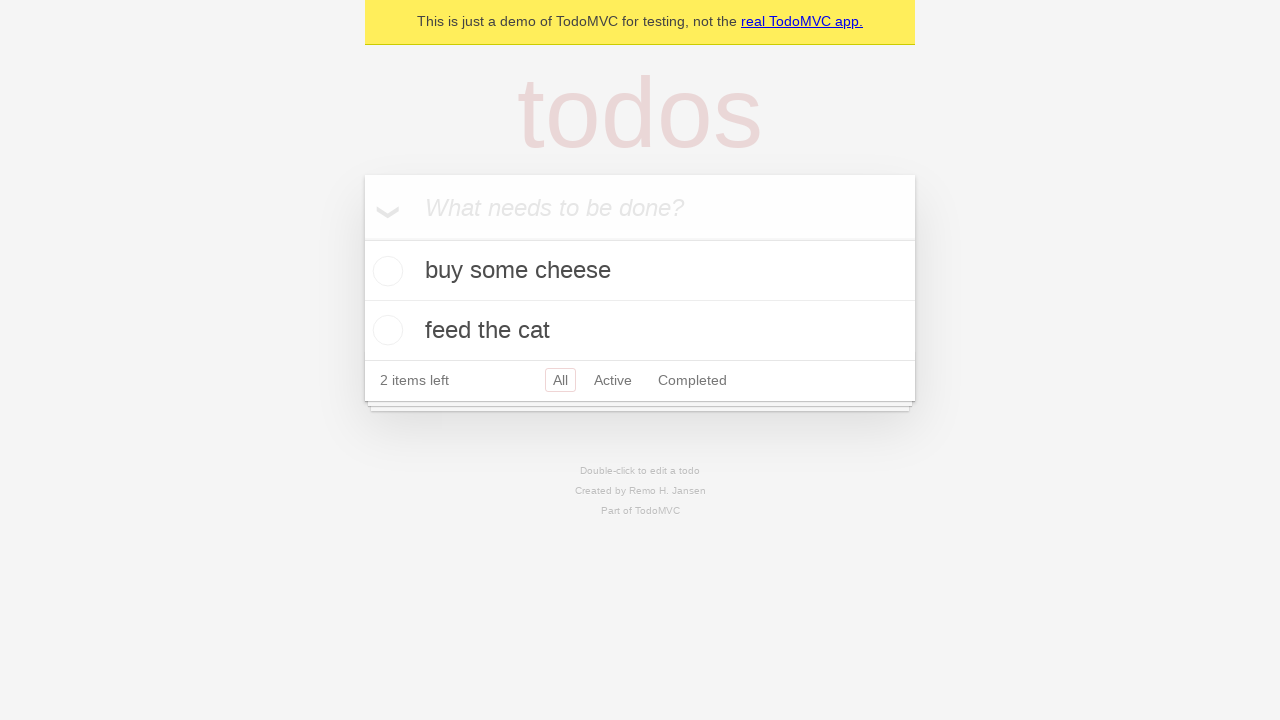

Filled todo input with 'book a doctors appointment' on internal:attr=[placeholder="What needs to be done?"i]
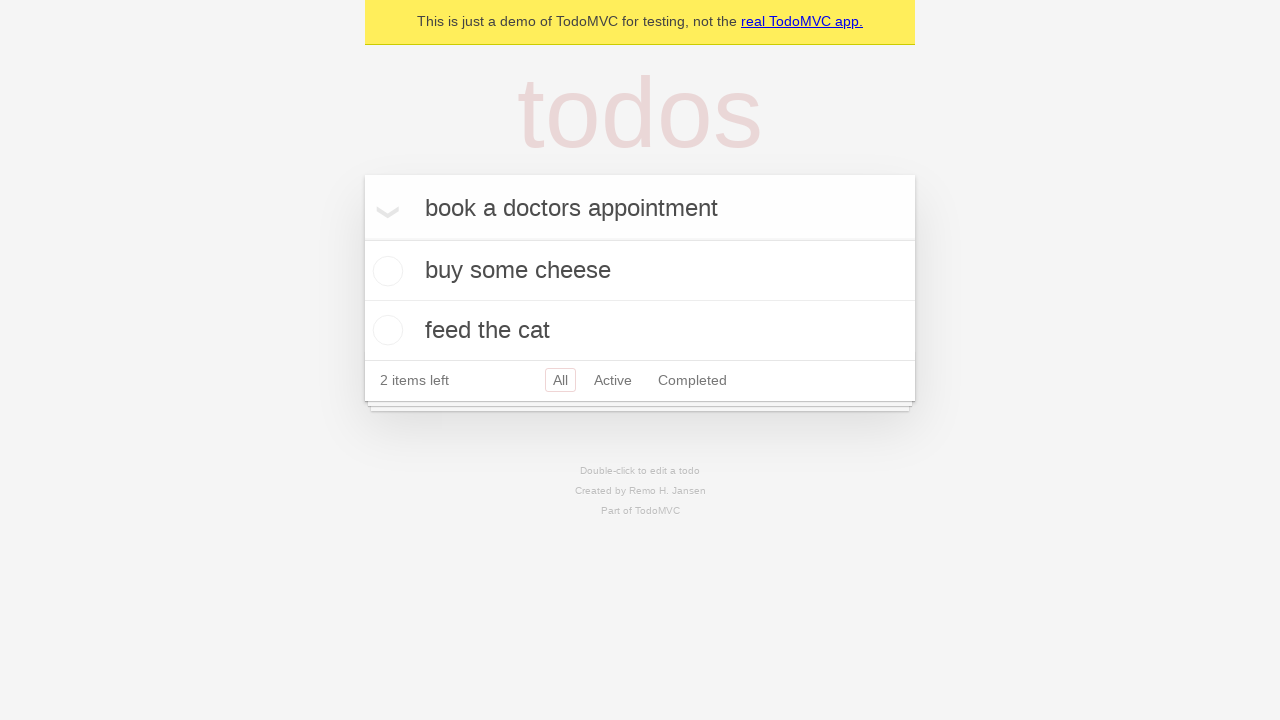

Pressed Enter to create third todo on internal:attr=[placeholder="What needs to be done?"i]
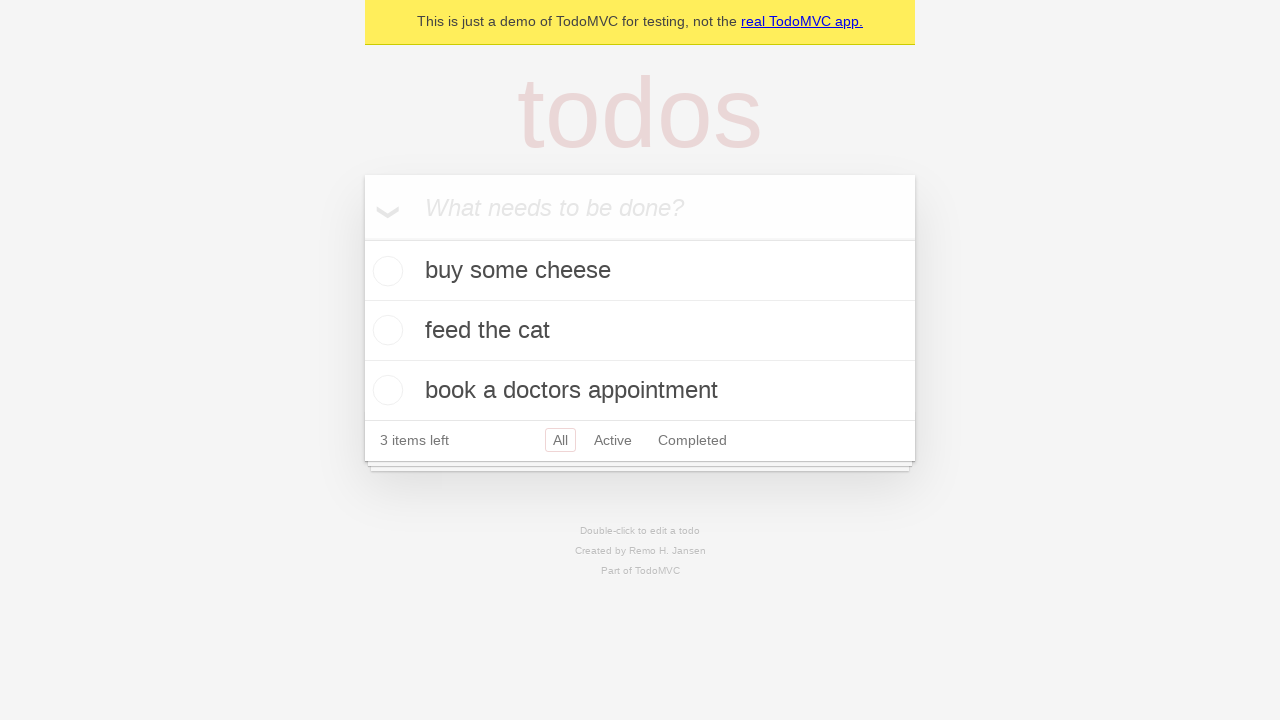

Double-clicked second todo item to enter edit mode at (640, 331) on internal:testid=[data-testid="todo-item"s] >> nth=1
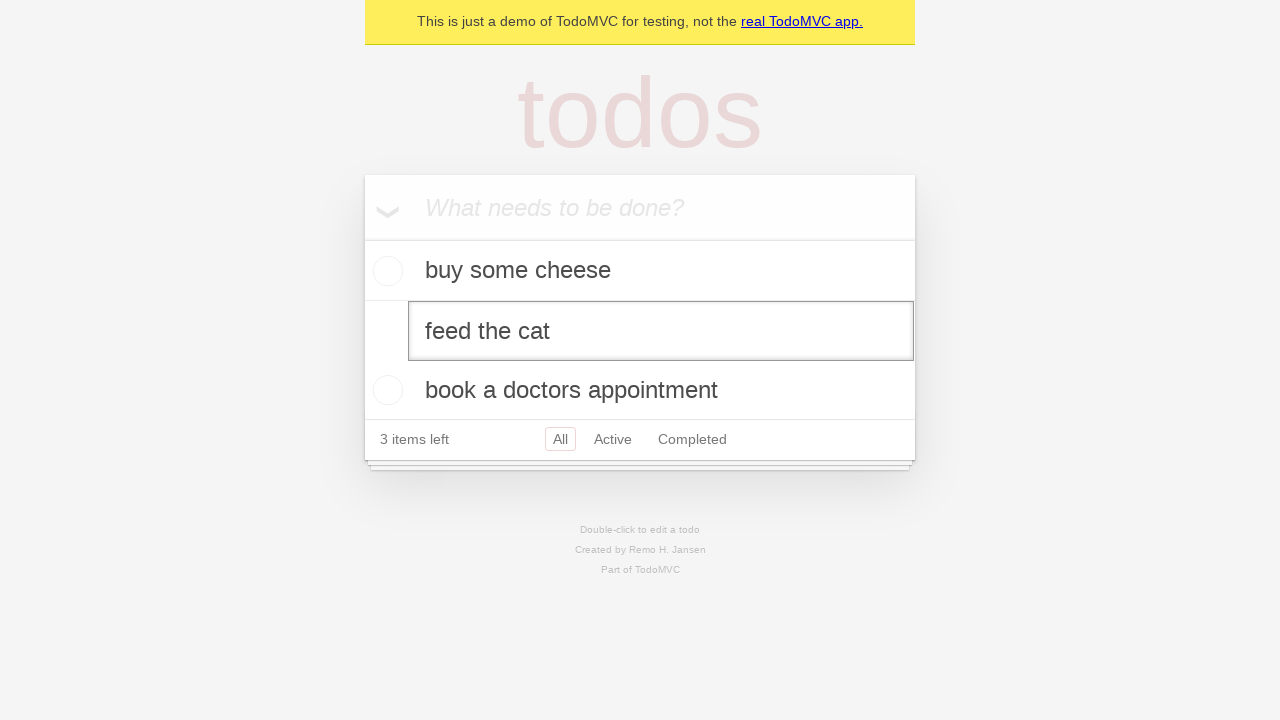

Filled edit textbox with '    buy some sausages    ' (extra spaces) on internal:testid=[data-testid="todo-item"s] >> nth=1 >> internal:role=textbox[nam
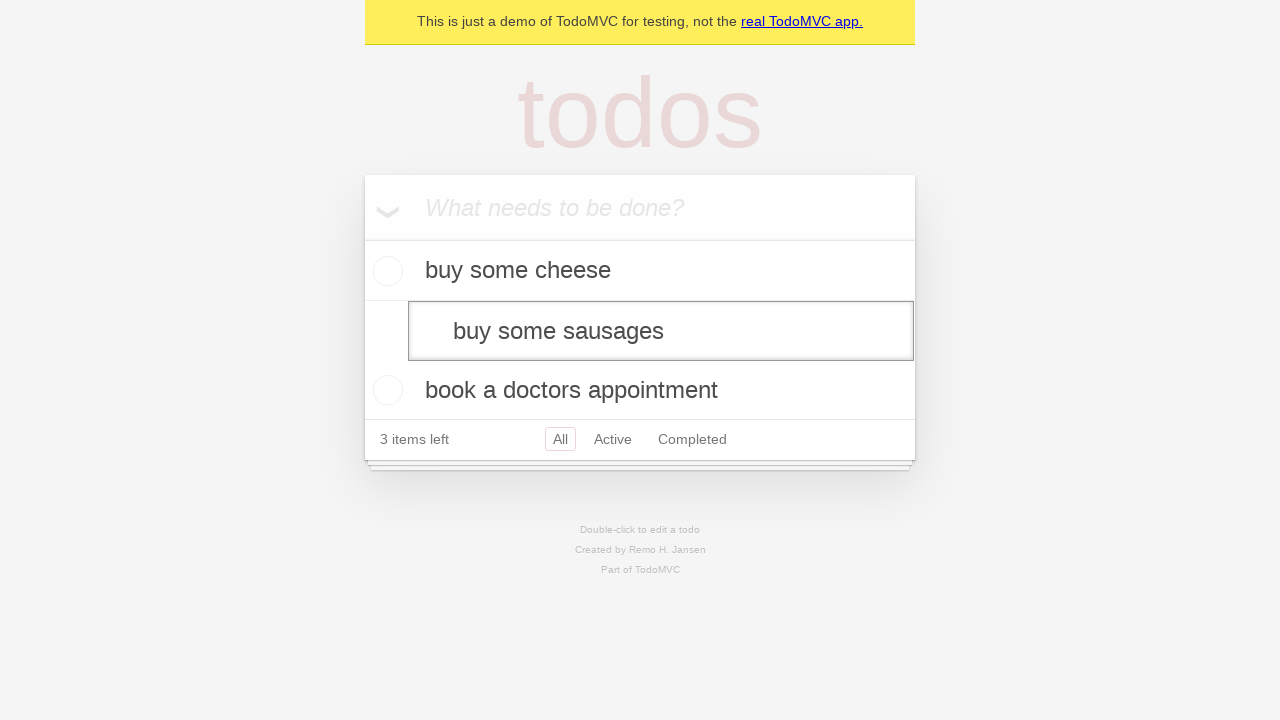

Pressed Enter to save edited todo with trimming applied on internal:testid=[data-testid="todo-item"s] >> nth=1 >> internal:role=textbox[nam
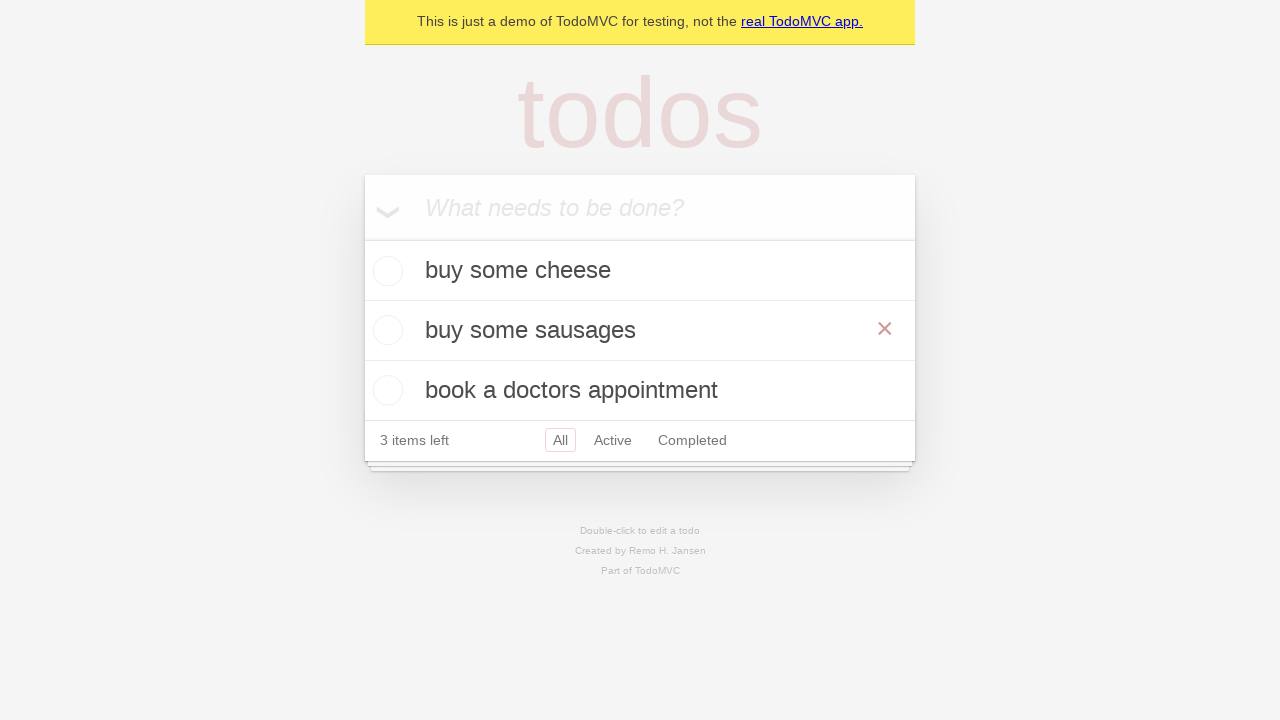

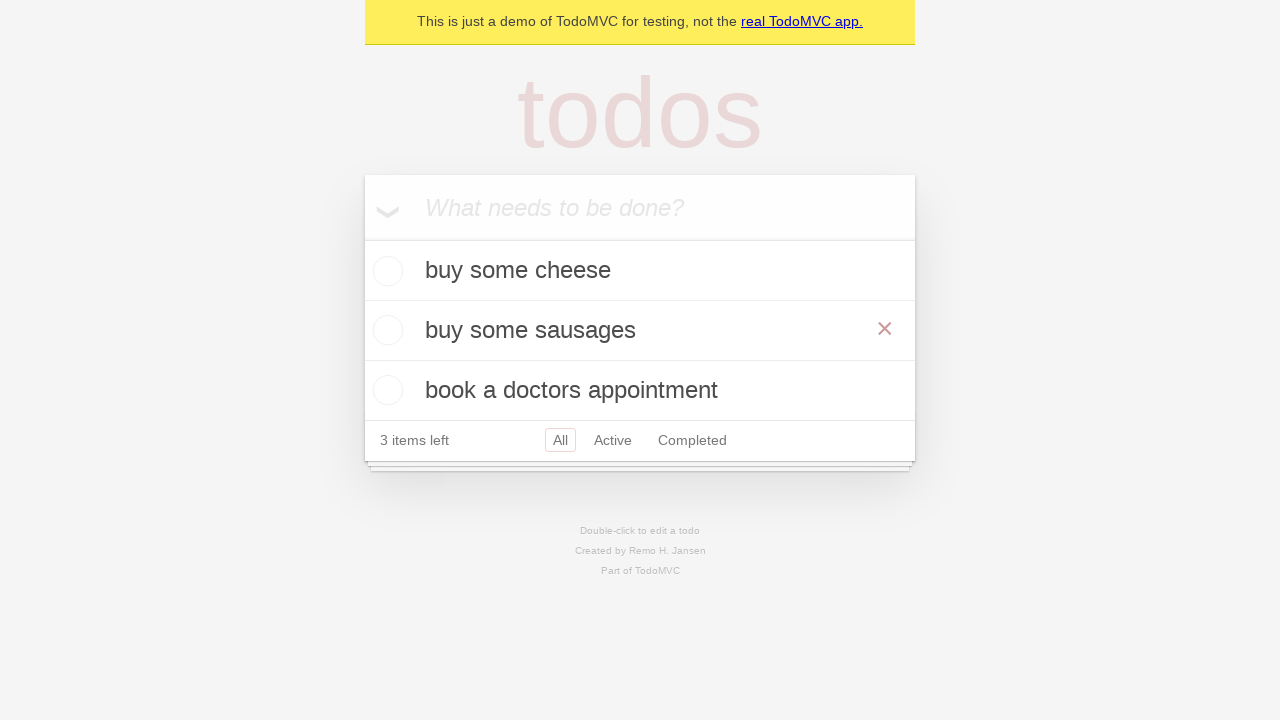